Opens the QA Academy Brazil website and verifies it loads successfully

Starting URL: https://www.qaacademy.com.br/

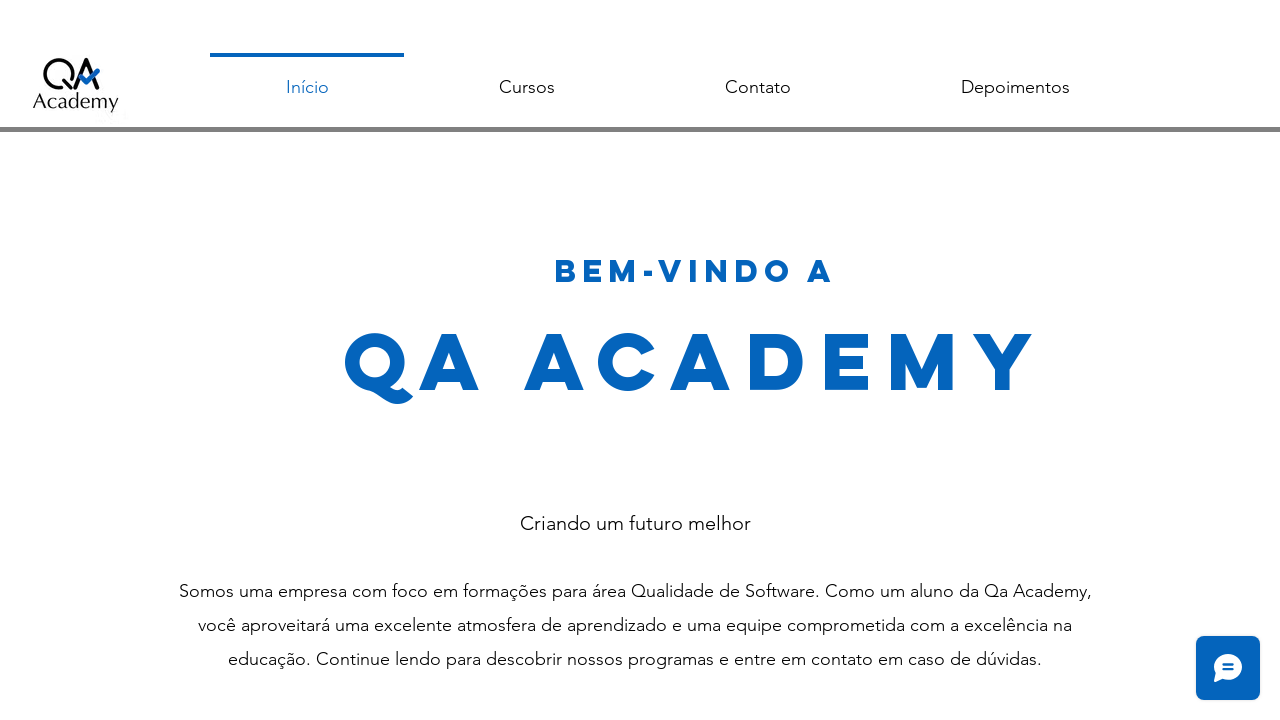

Navigated to QA Academy Brazil website
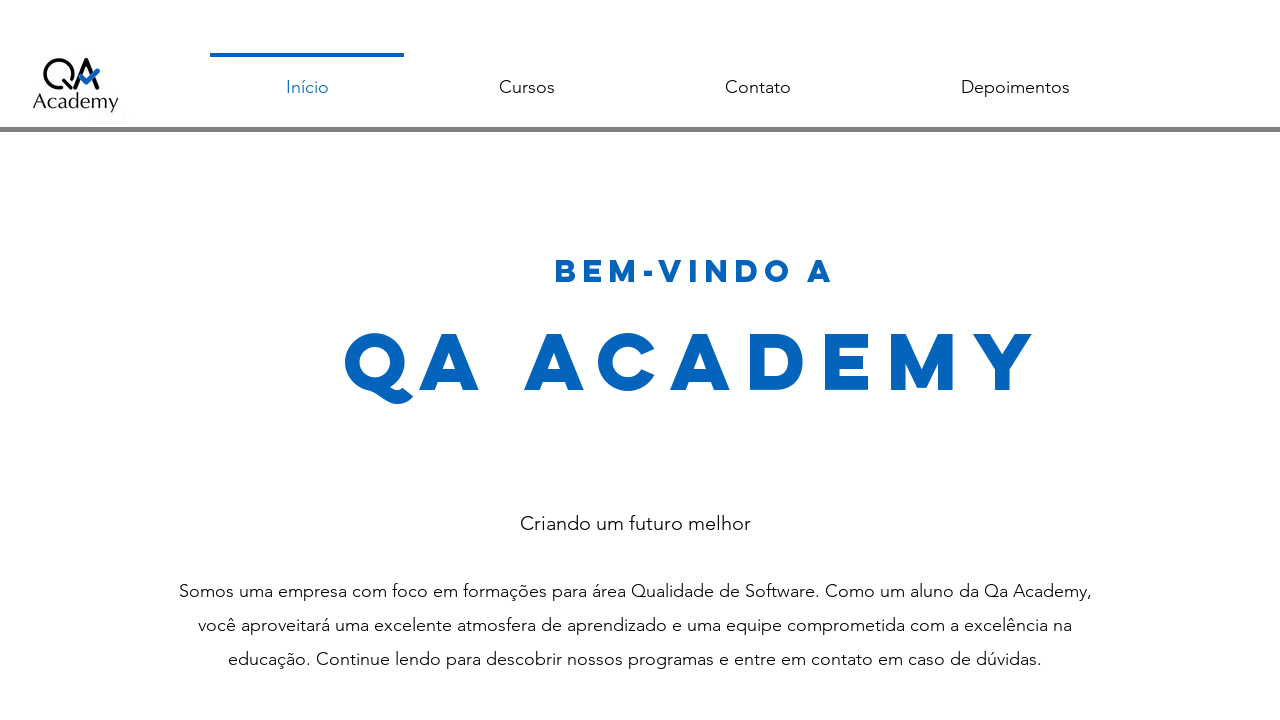

Page DOM content loaded successfully
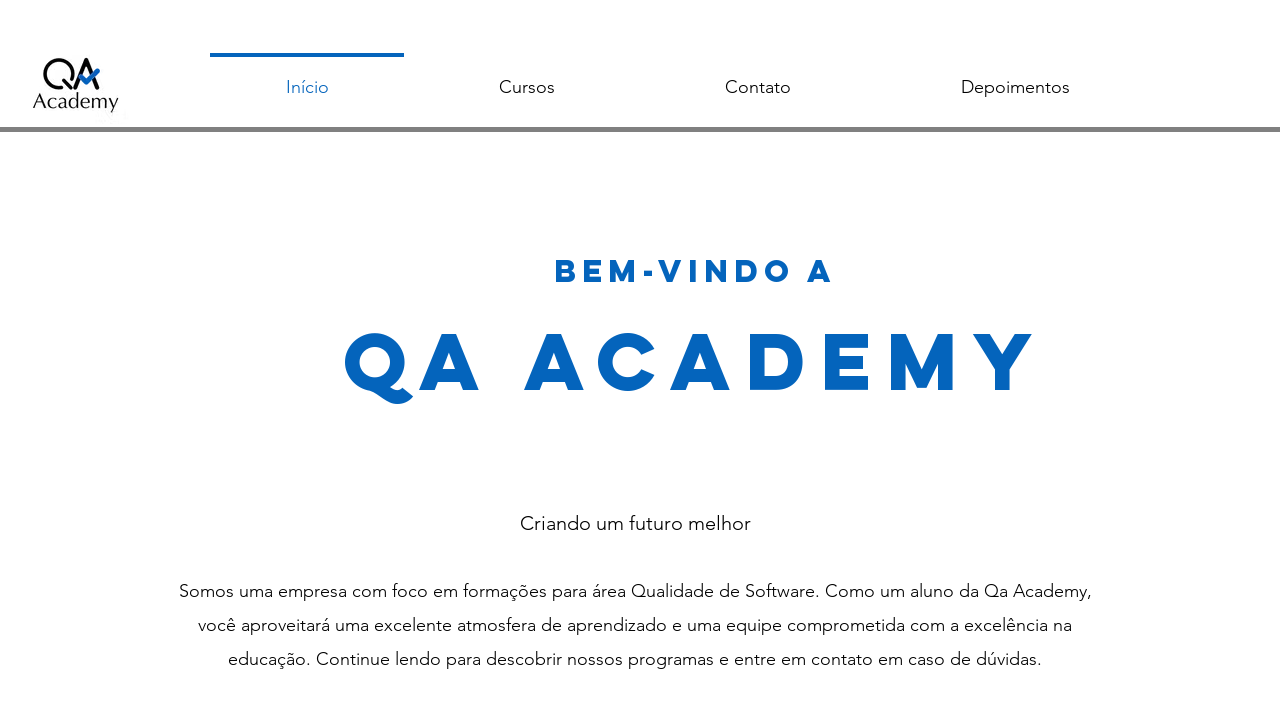

Body element is present and page fully loaded
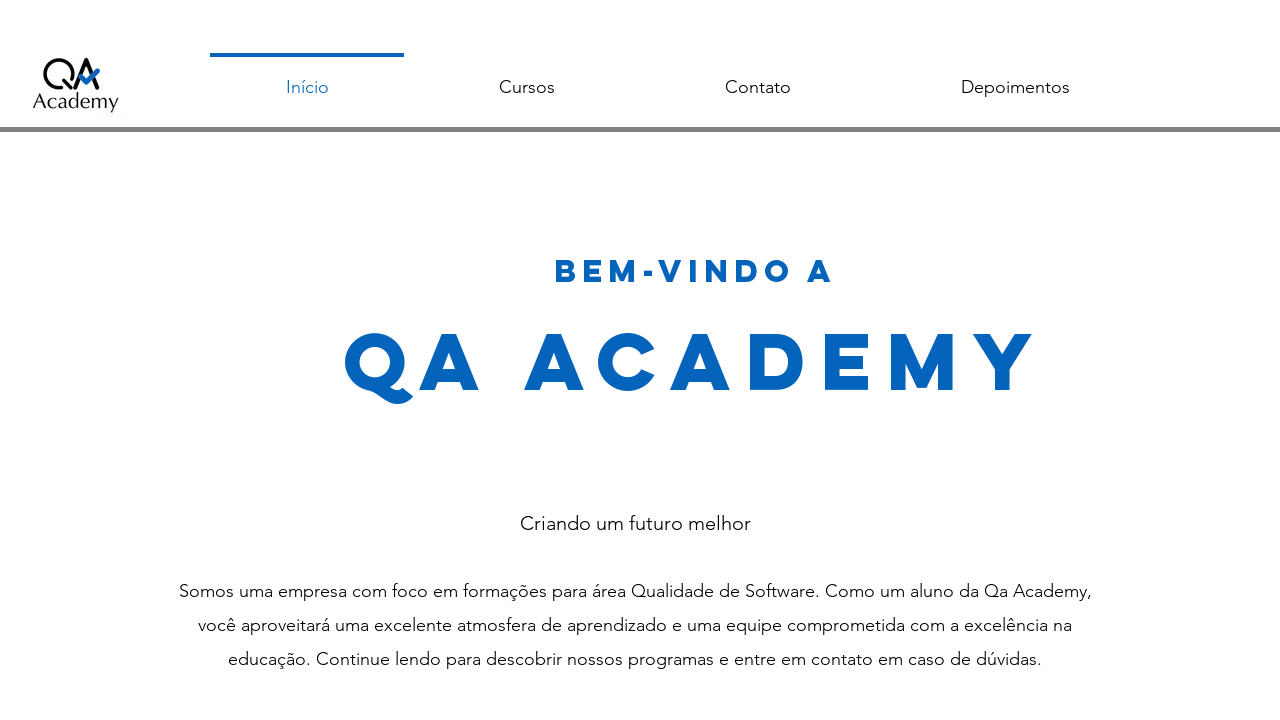

Verified current URL matches expected QA Academy Brazil website
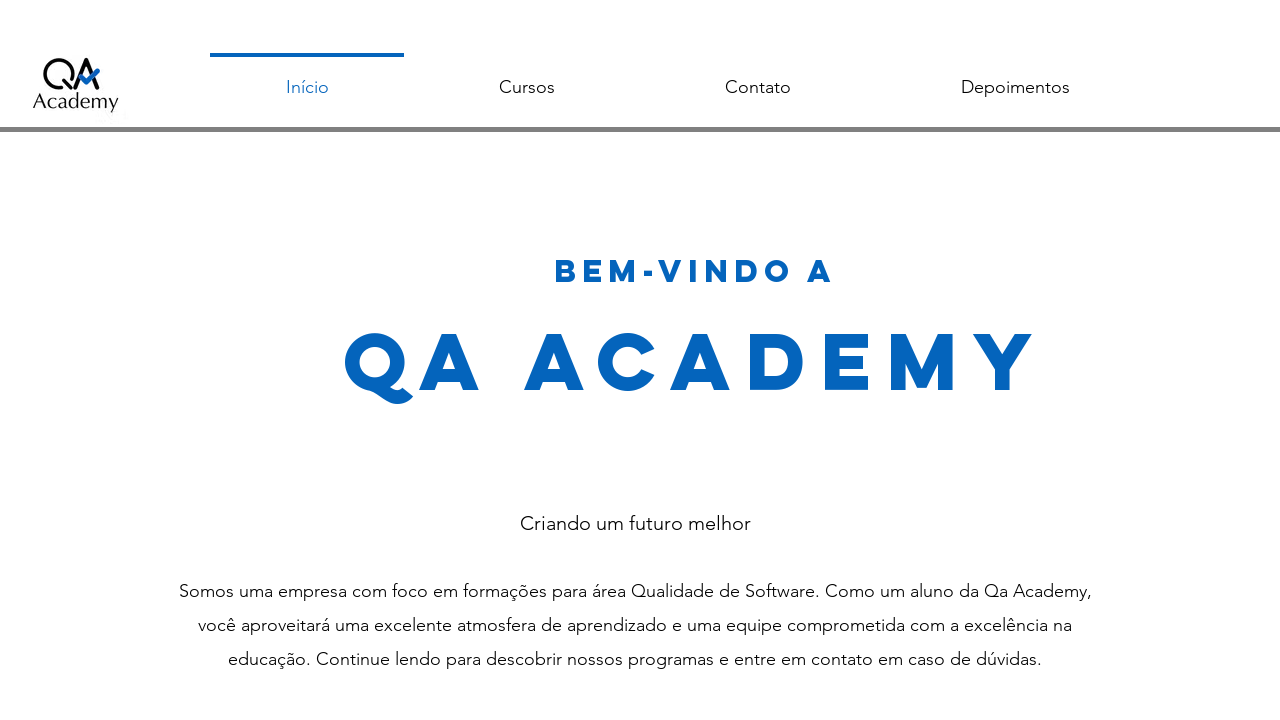

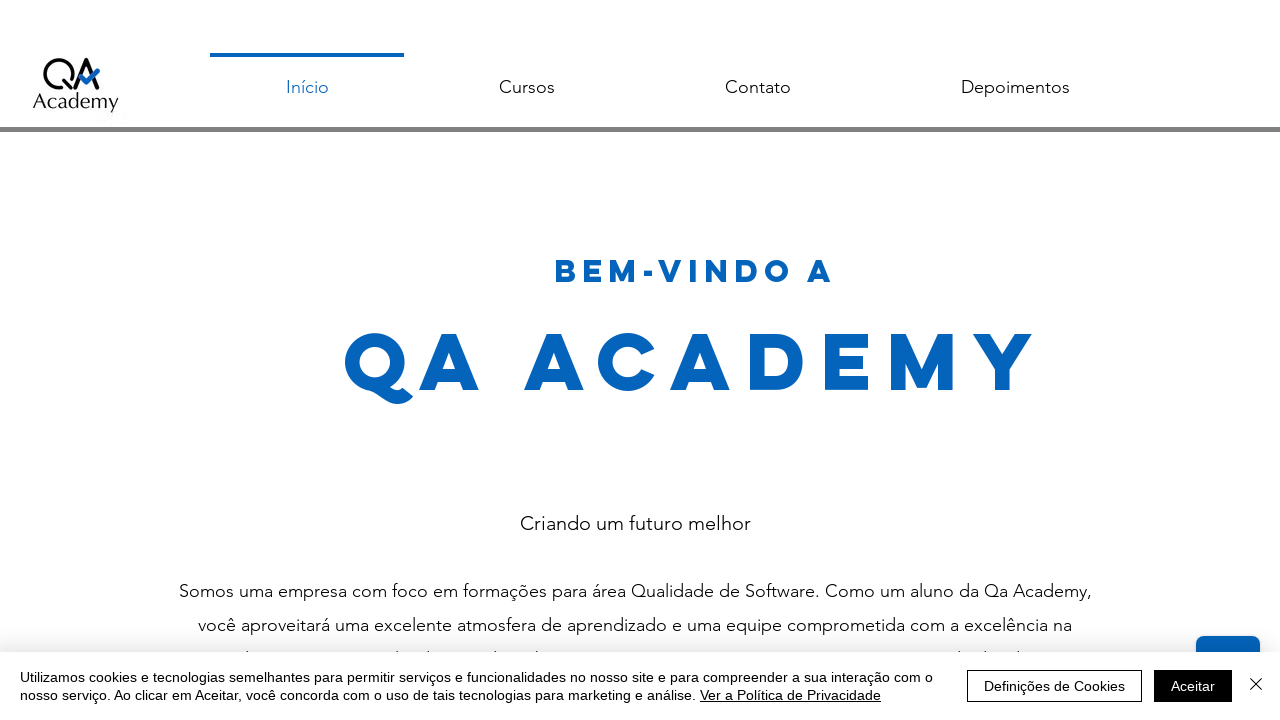